Tests the search functionality by clicking on the search input and typing a search query.

Starting URL: https://playwright.dev/

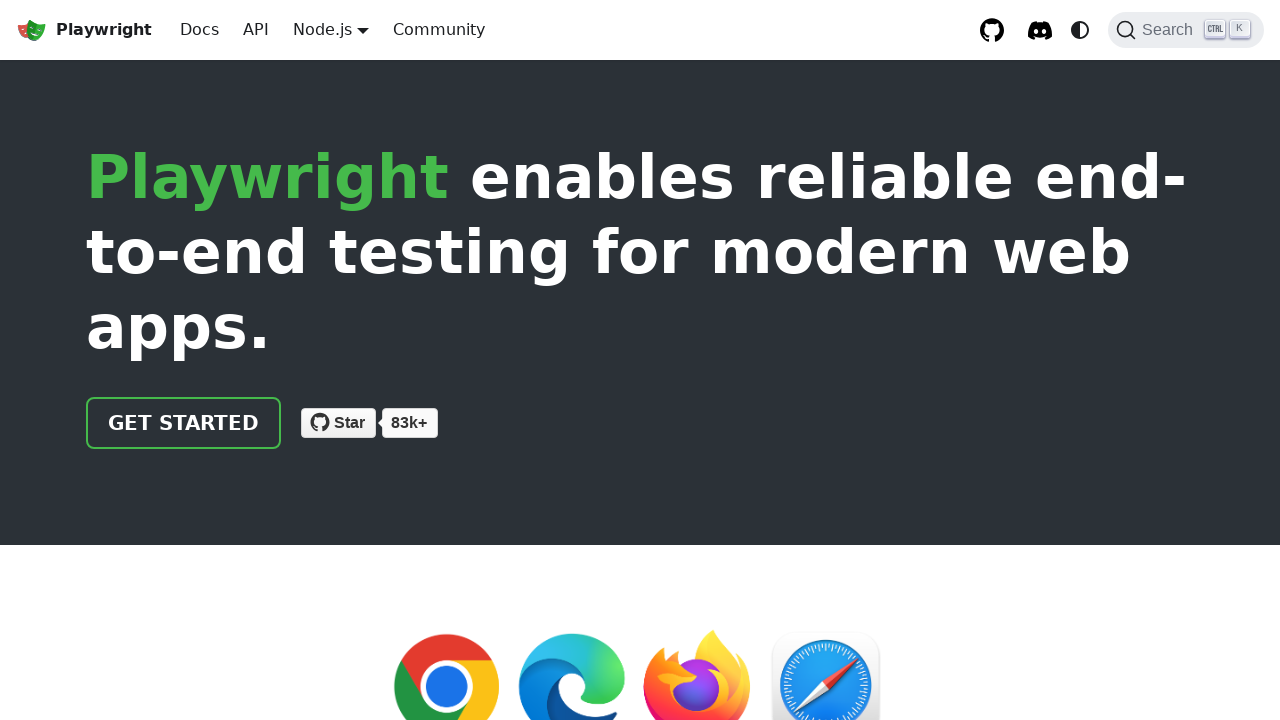

Search input became visible
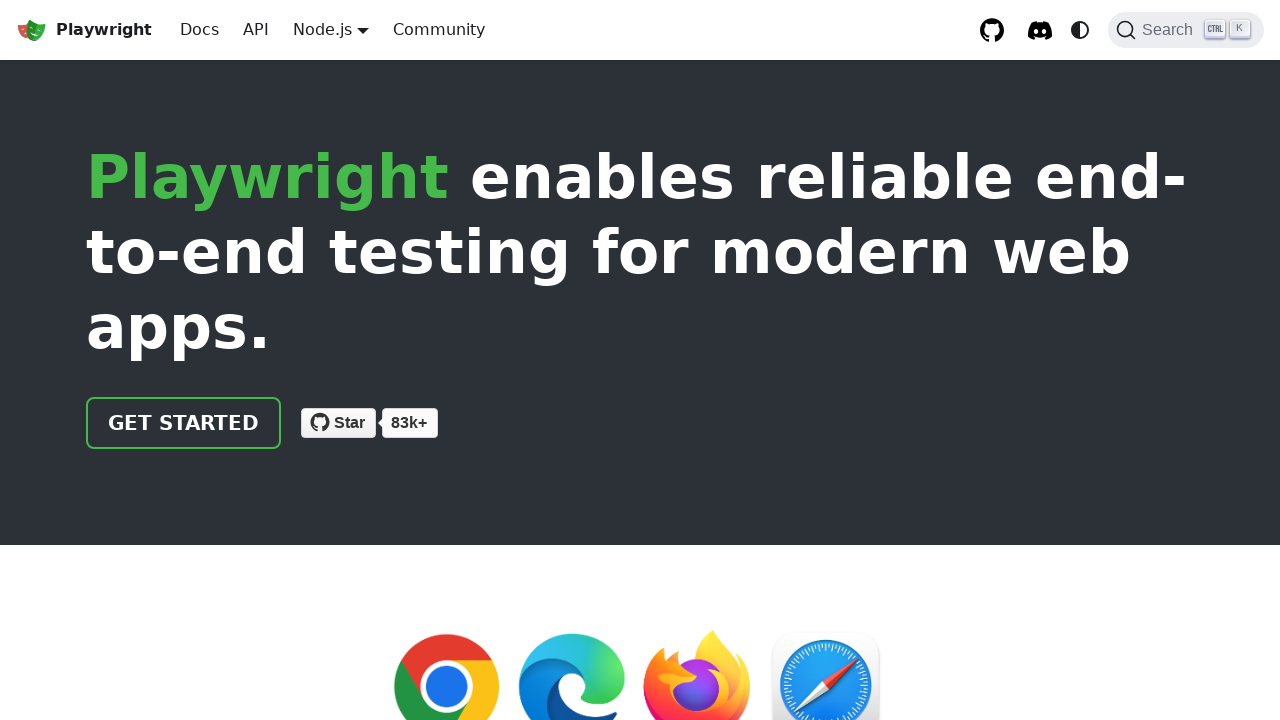

Clicked on the Search input at (1186, 30) on internal:label="Search"i
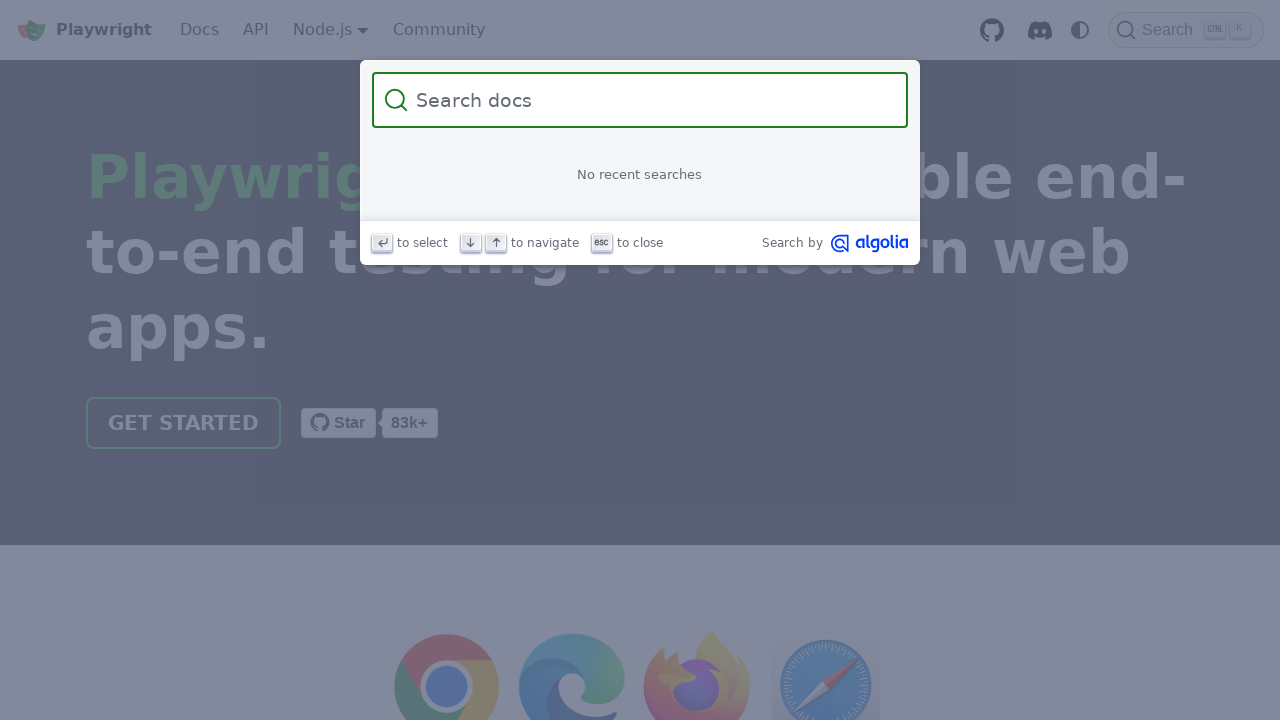

Typed 'Expect Timeout' into the search input on internal:attr=[placeholder="Search docs"i]
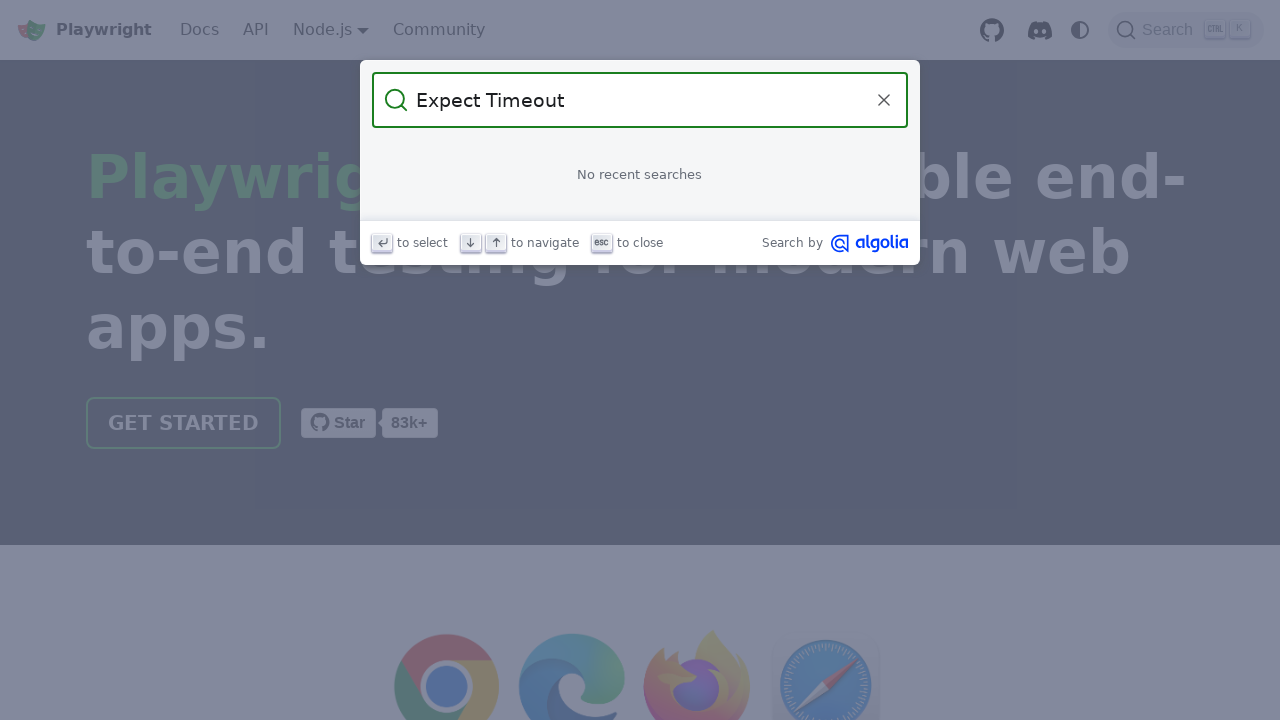

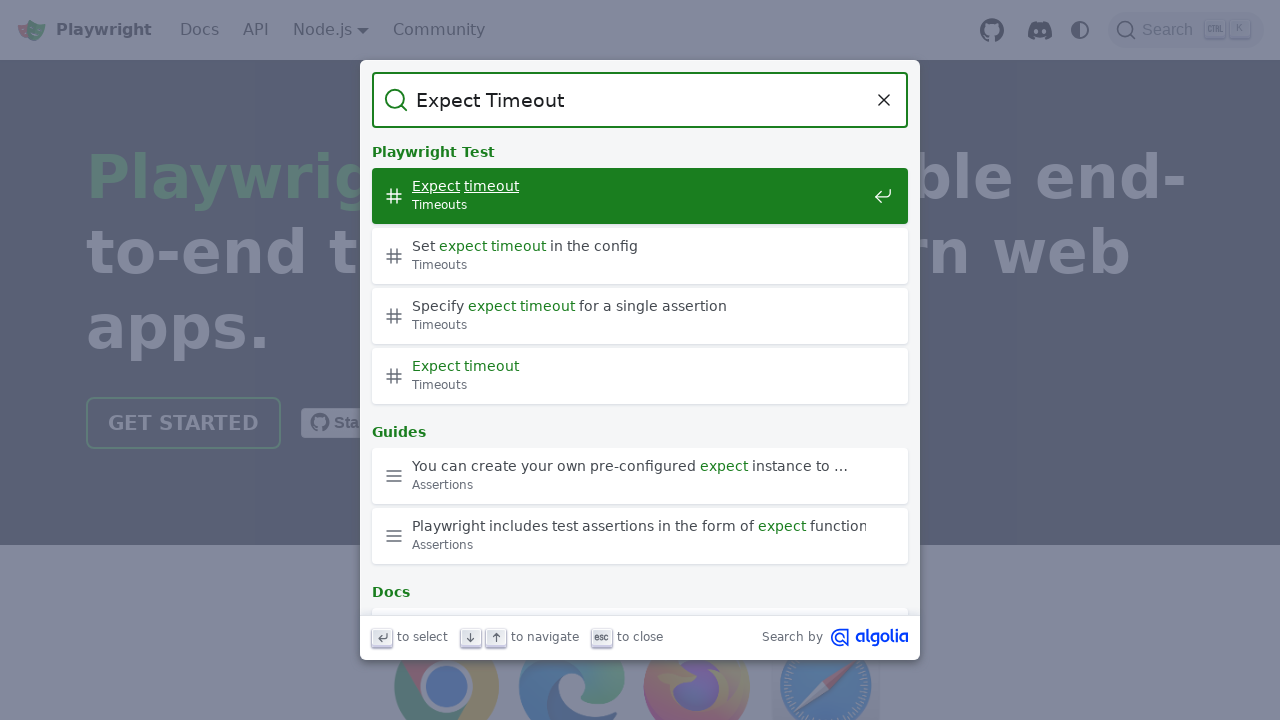